Tests dynamic element loading by clicking a start button and waiting for the completion text to appear

Starting URL: https://syntaxprojects.com/dynamic-elements-loading.php

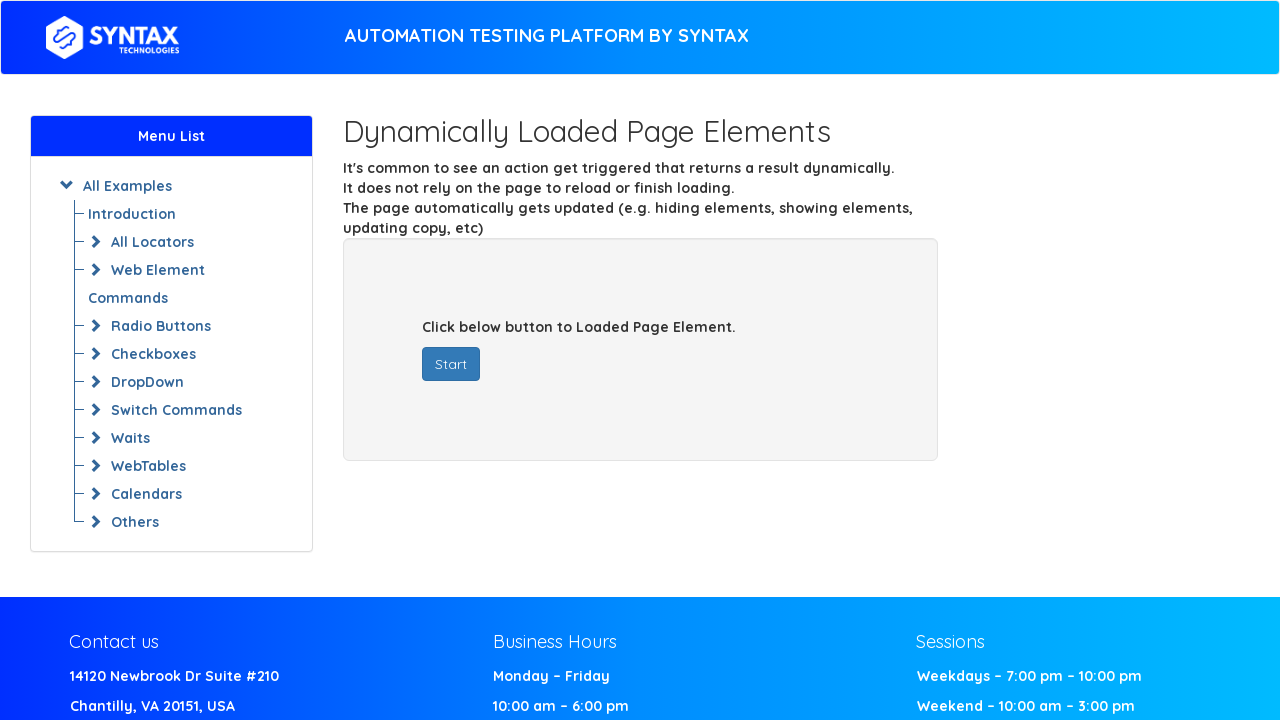

Clicked the start button to trigger dynamic content loading at (451, 364) on button#startButton
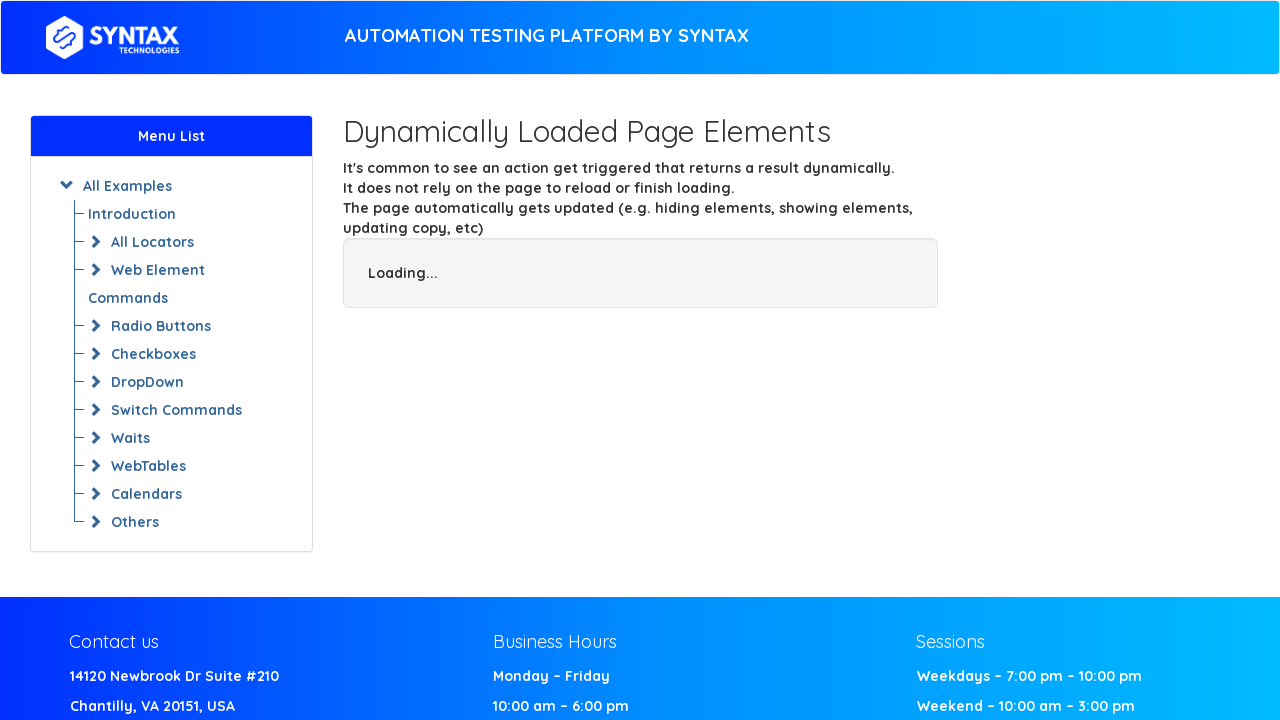

Waited for completion text to appear (timeout: 10000ms)
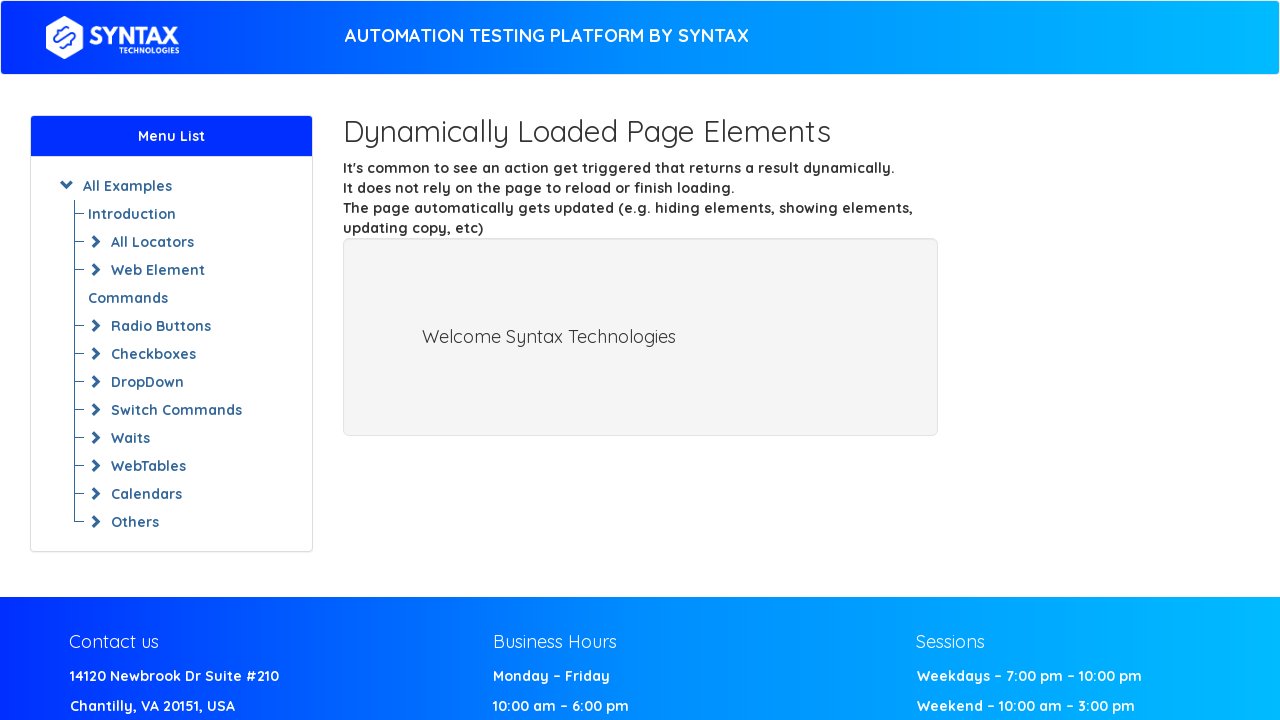

Retrieved text content from dynamically loaded completion element
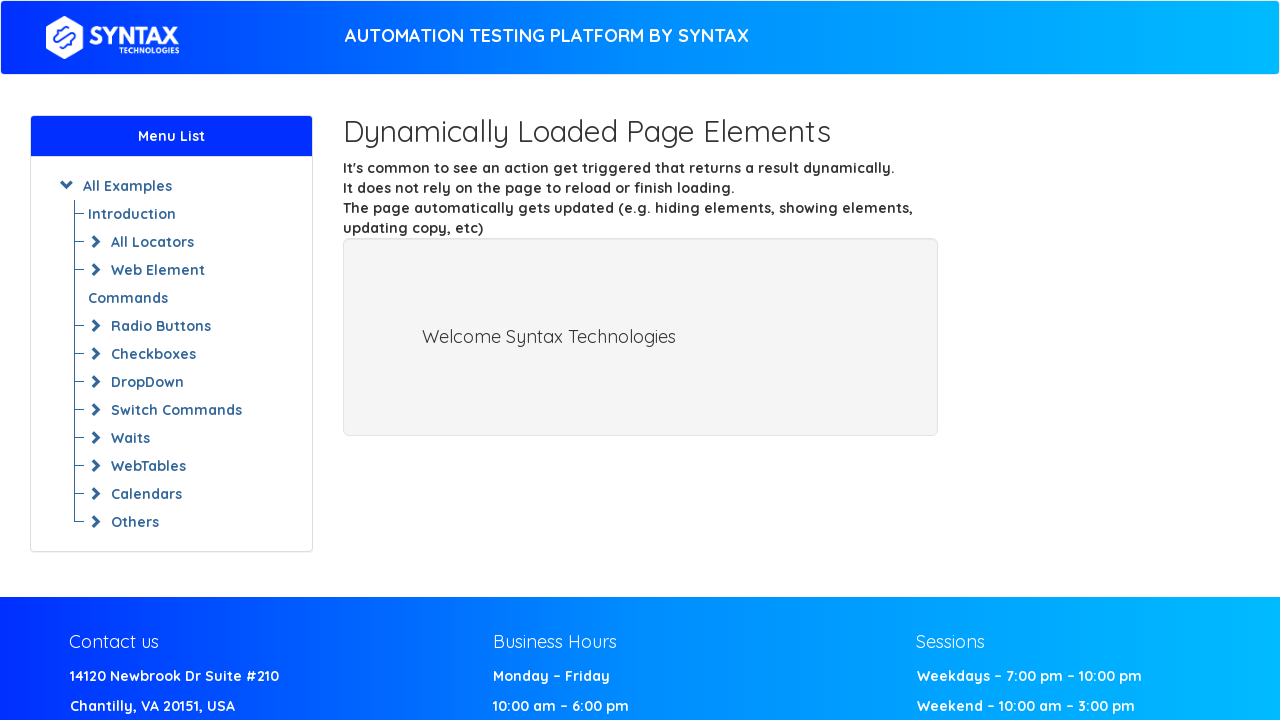

Printed completion text: Welcome Syntax Technologies
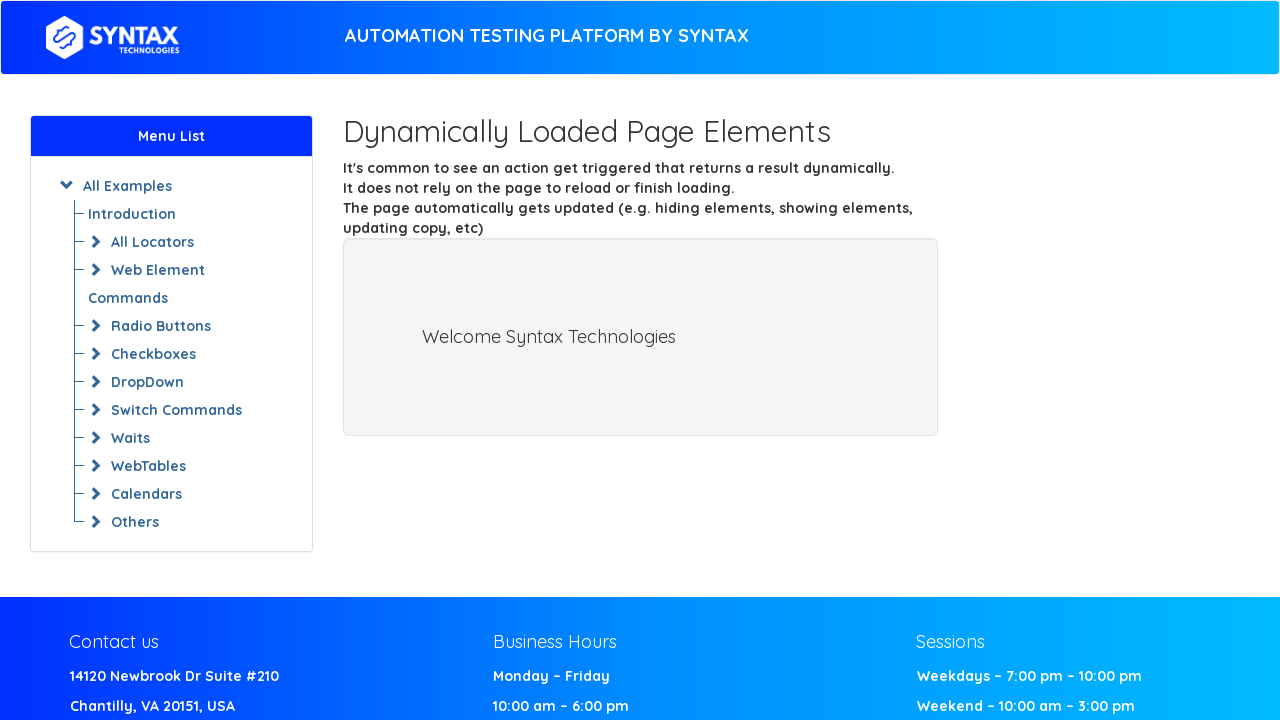

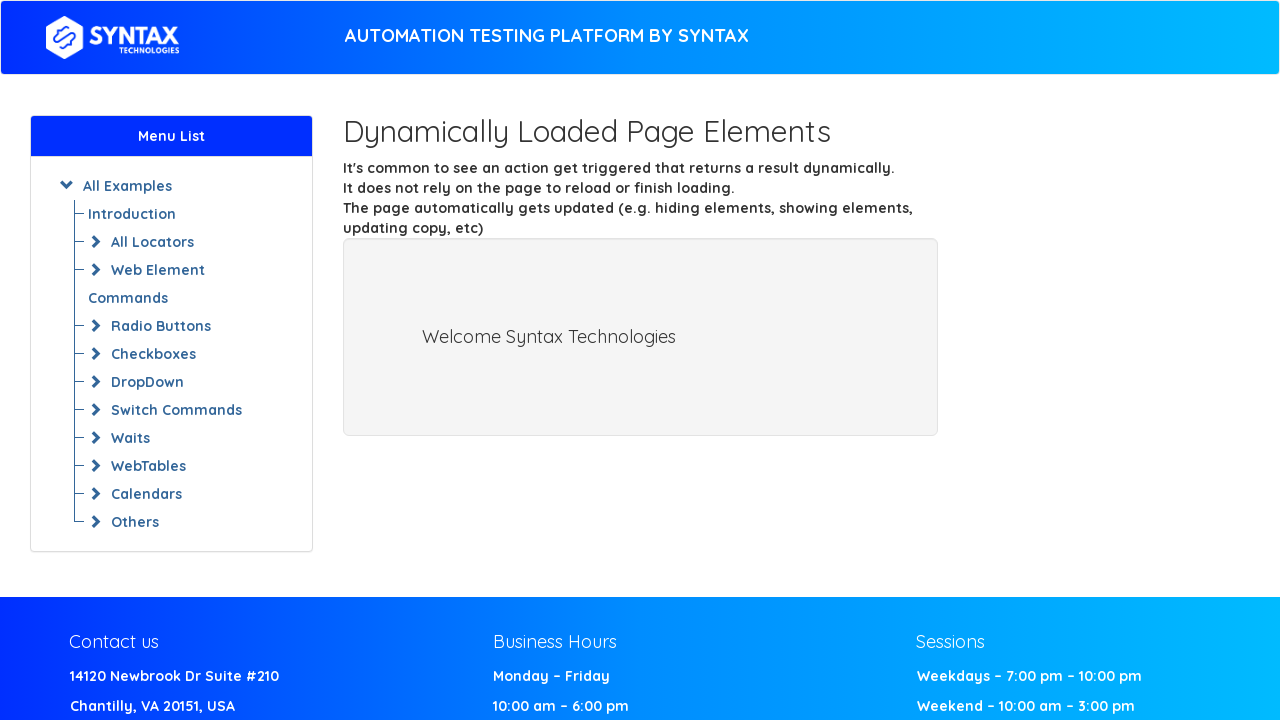